Navigates to the OTUS homepage and verifies that the current URL matches the expected URL

Starting URL: https://otus.ru/

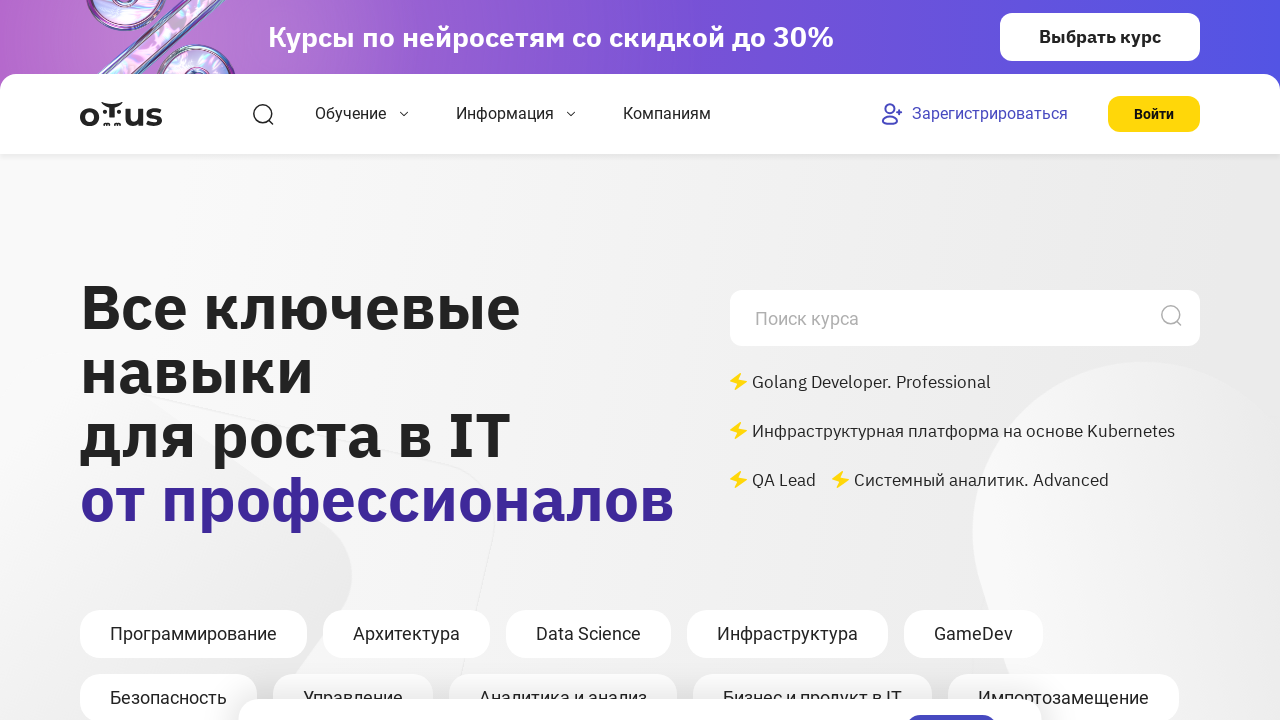

Verified current URL matches expected URL https://otus.ru/
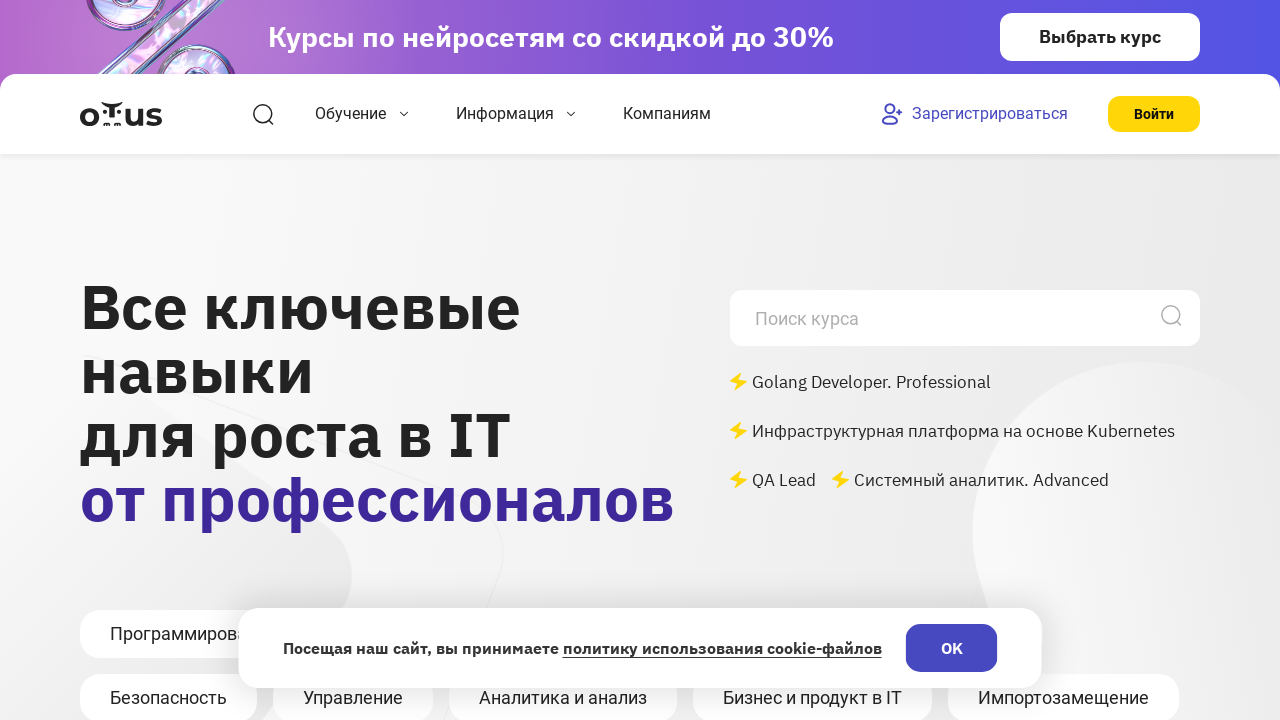

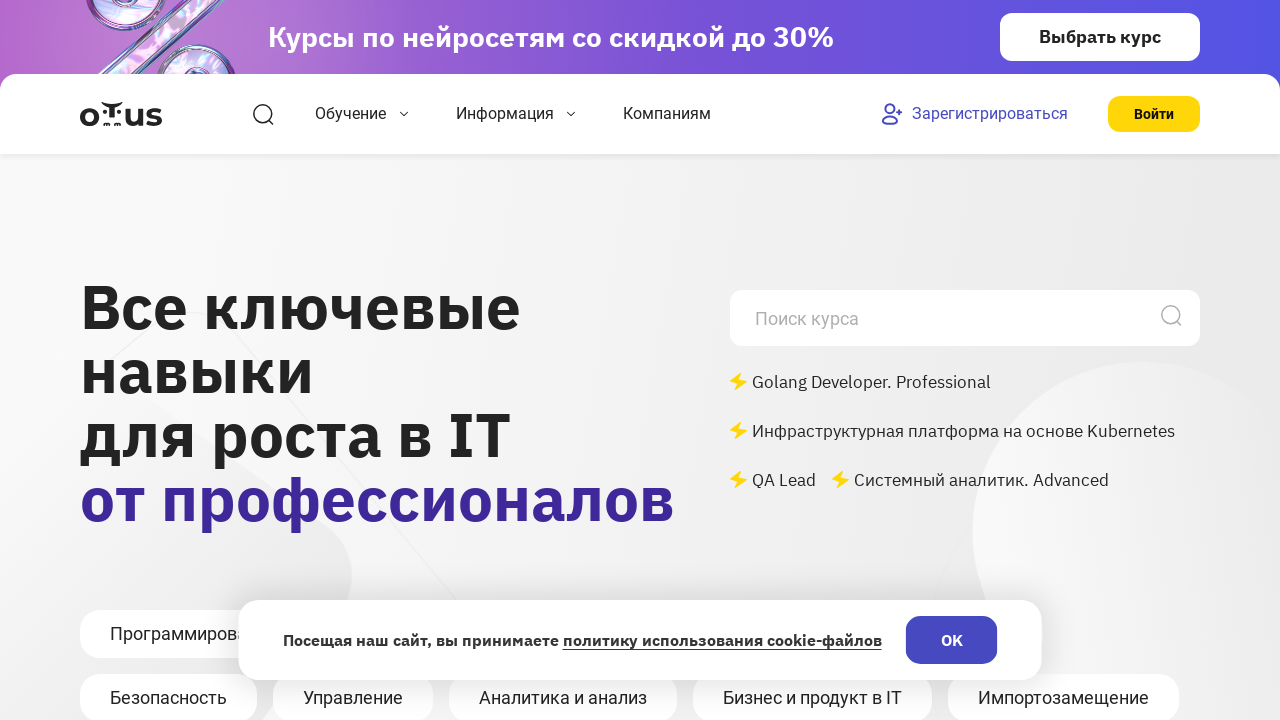